Tests that the add book button is disabled when trying to add a book without an author (only title filled in).

Starting URL: https://tap-ht24-testverktyg.github.io/exam-template/

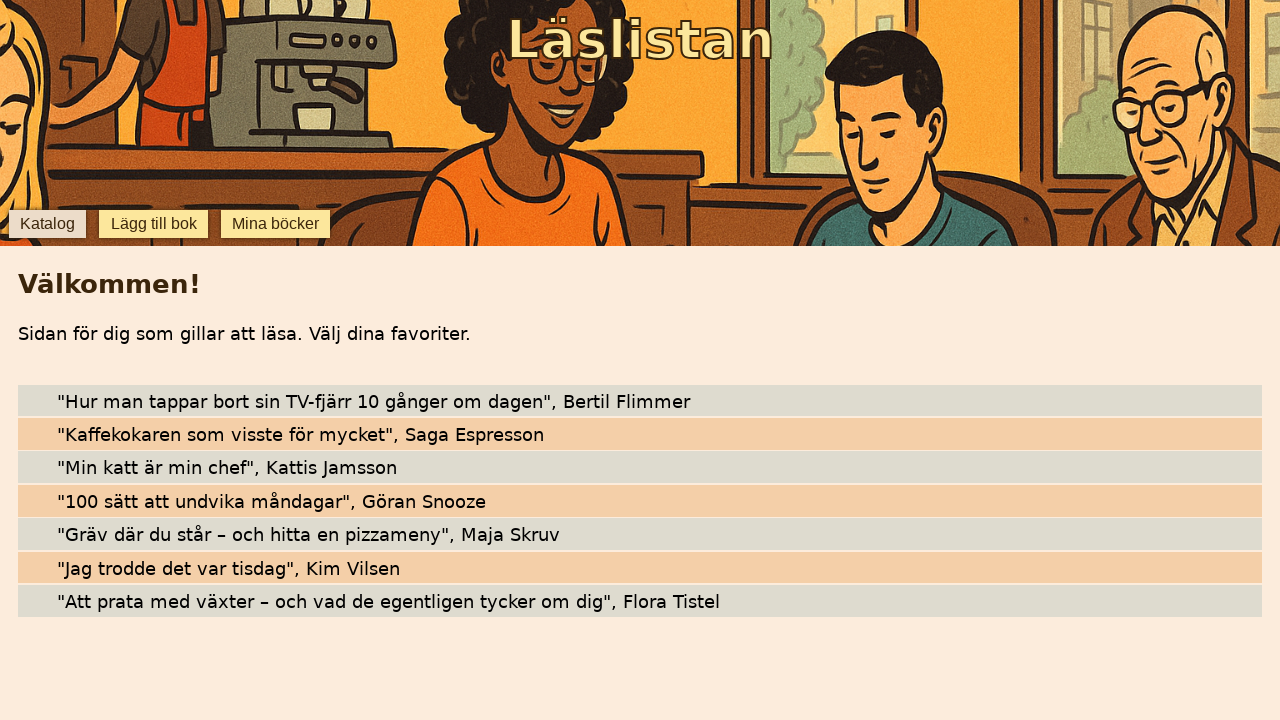

Clicked 'Lägg till bok' button to open add book form at (154, 224) on internal:role=button[name="Lägg till bok"i]
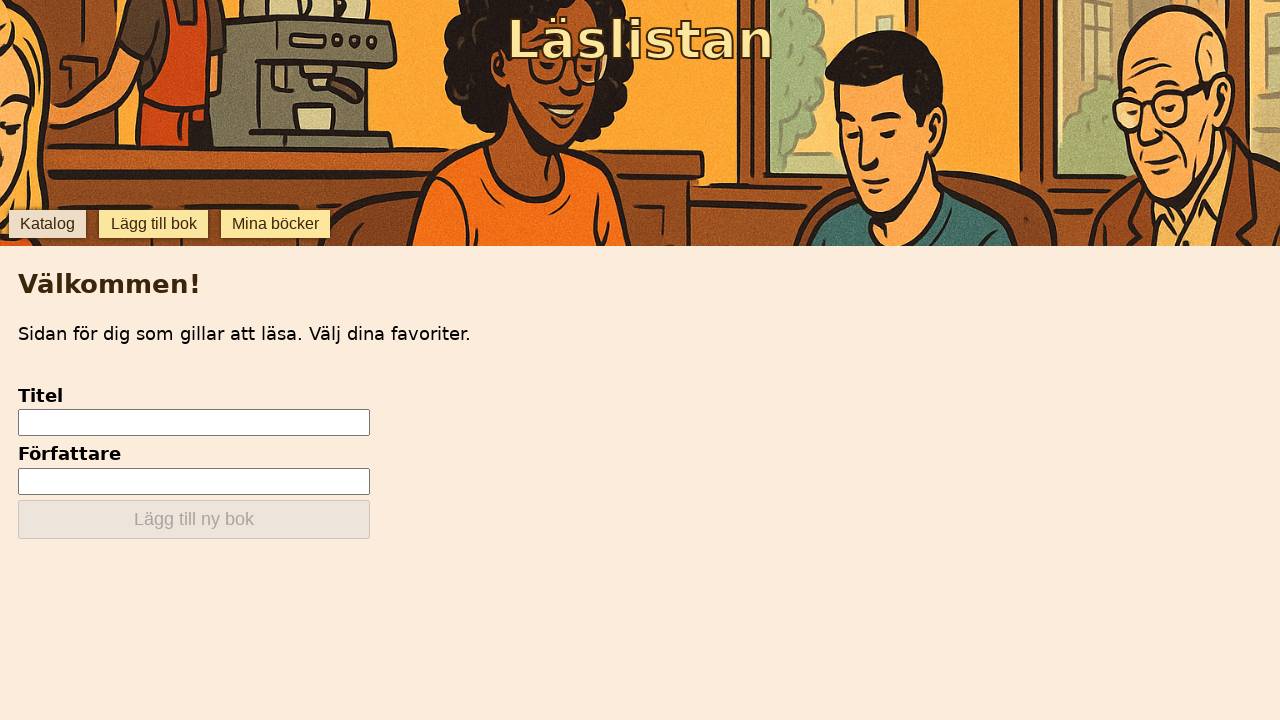

Filled in book title 'My best goal' without author on internal:testid=[data-testid="add-input-title"s]
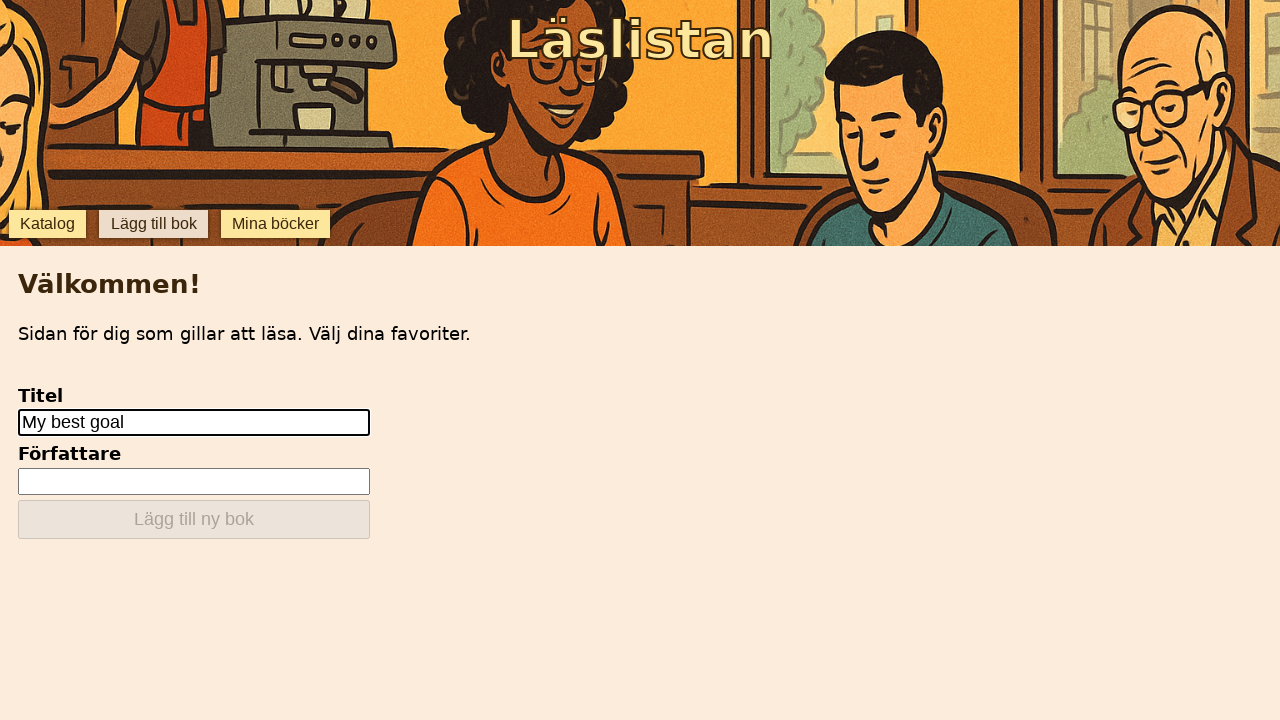

Located 'lägg till ny bok' button
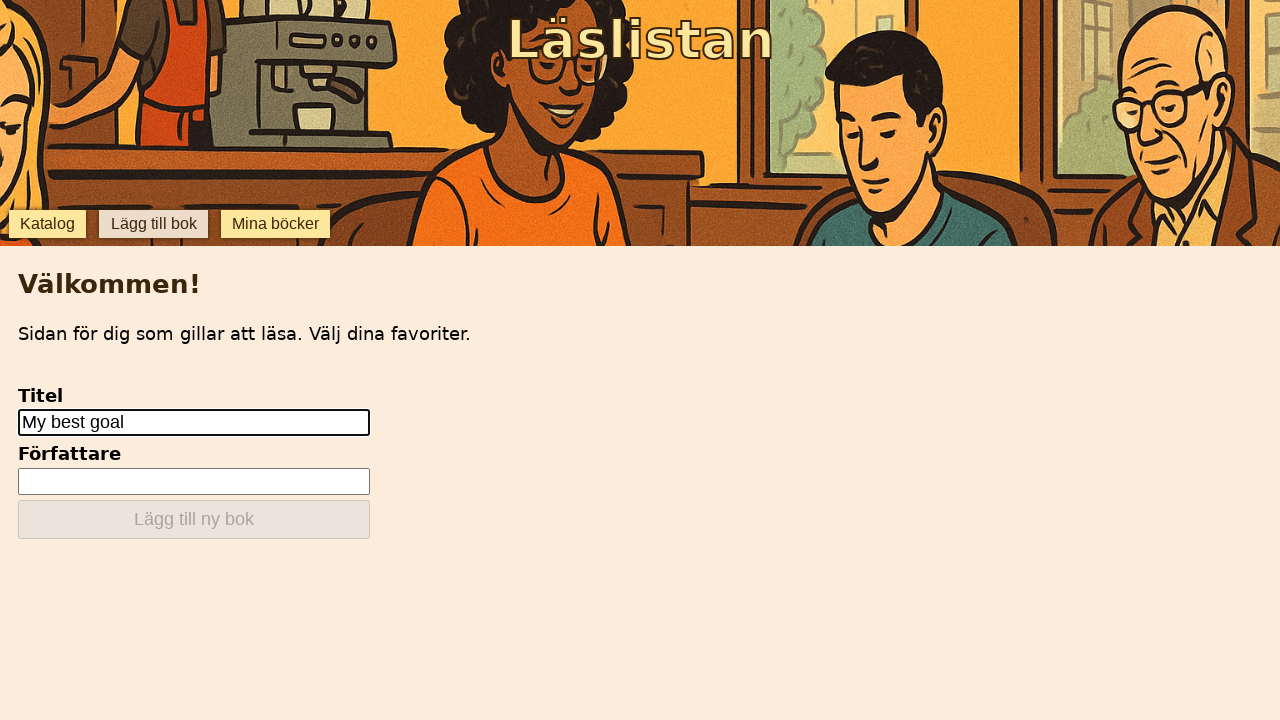

Verified that 'lägg till ny bok' button is disabled when author field is empty
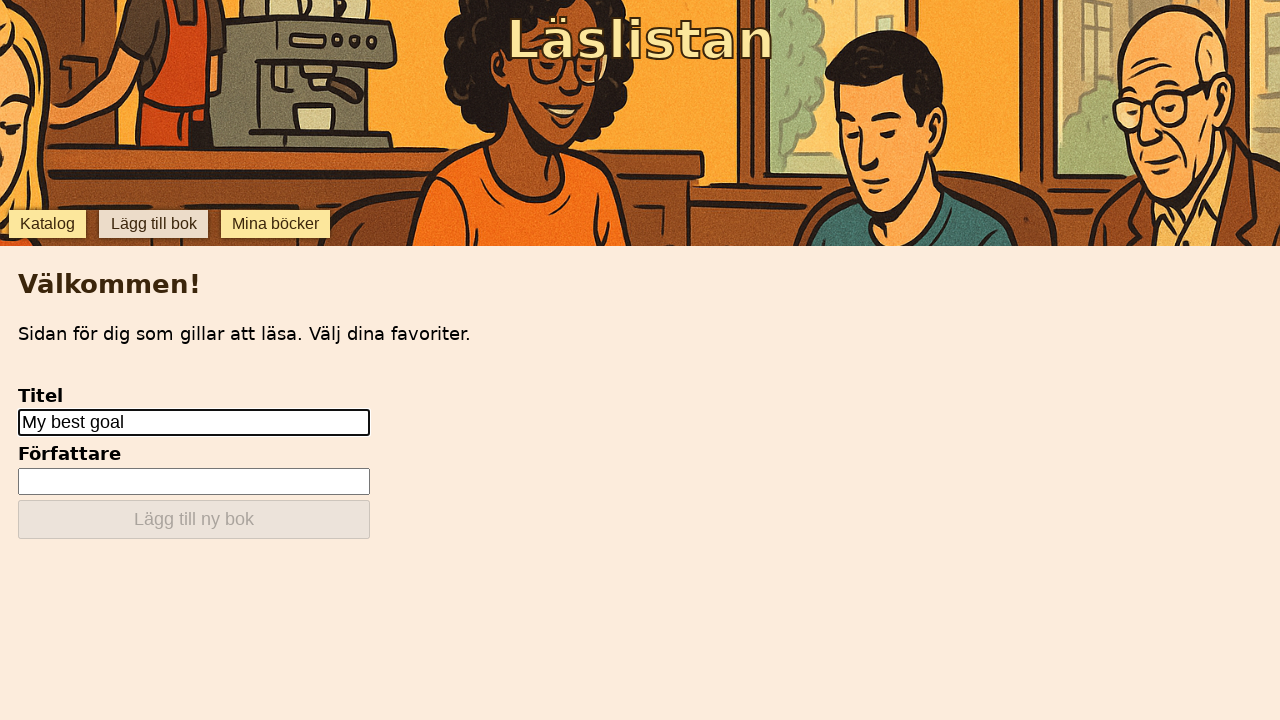

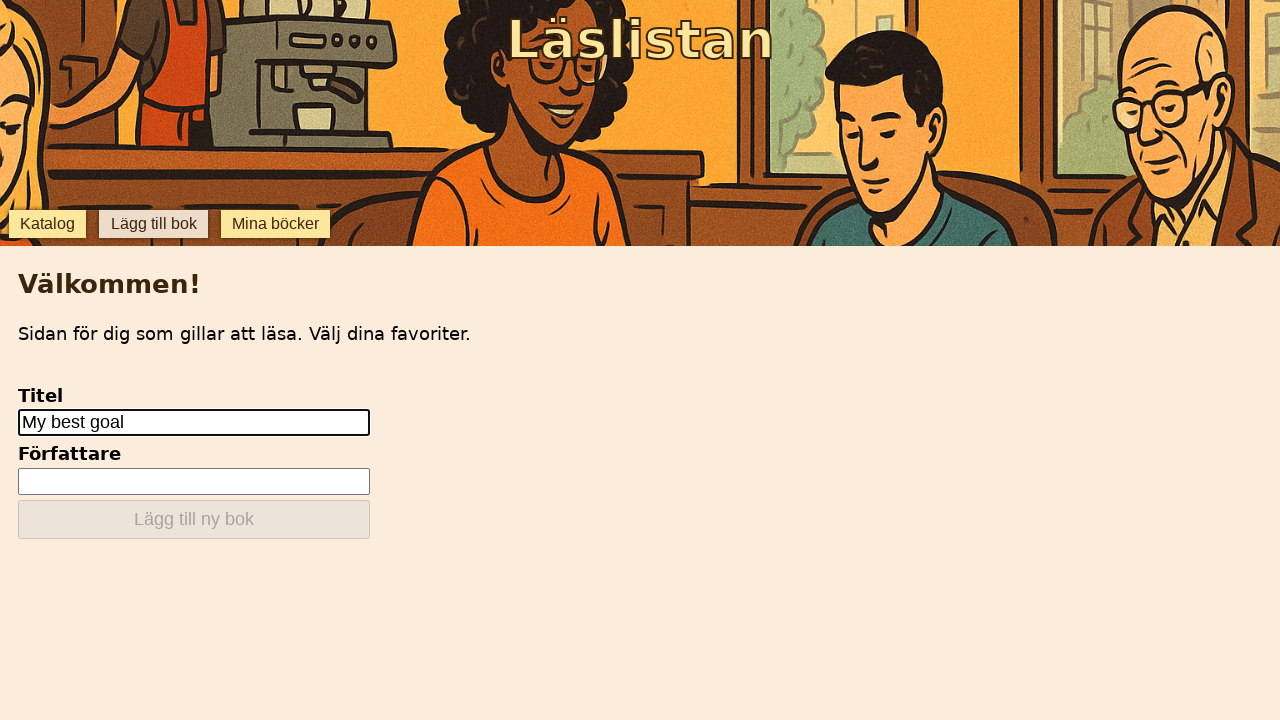